Tests navigating to the About Us page from the home menu and verifies the page title

Starting URL: https://parabank.parasoft.com/parabank/index.htm

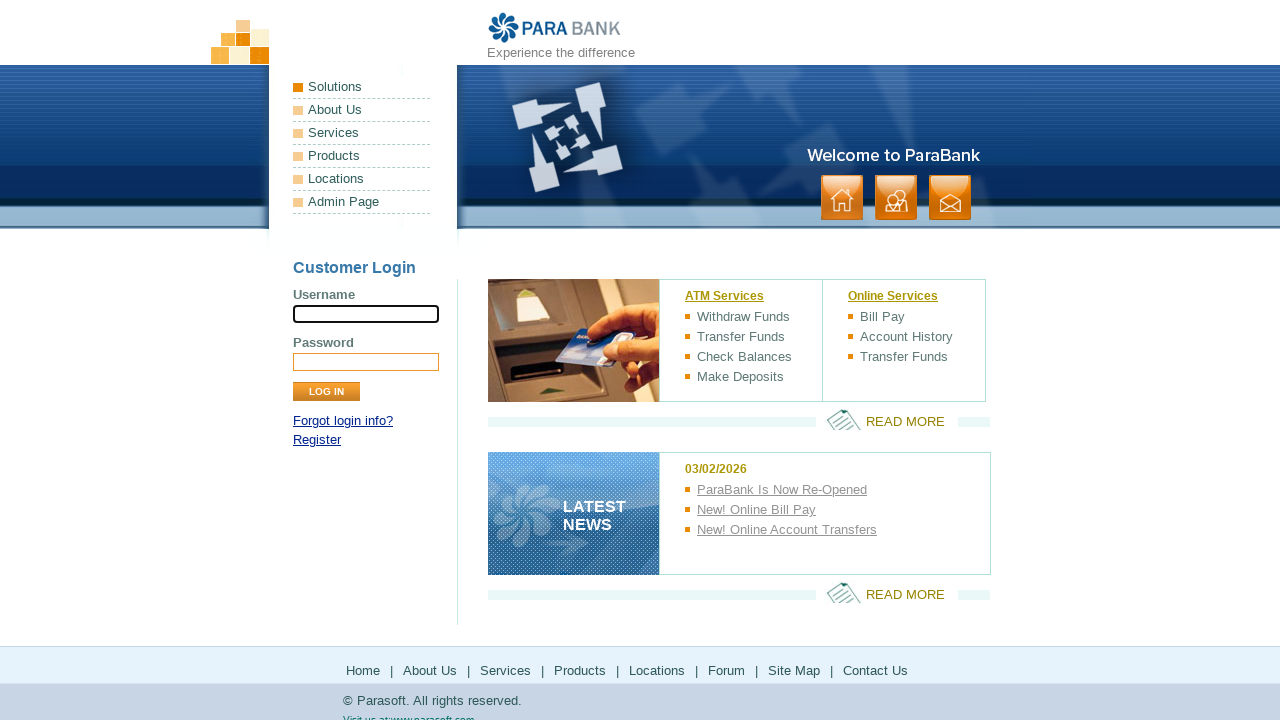

Clicked on About Us link in the navigation menu at (362, 110) on a[href*='about']
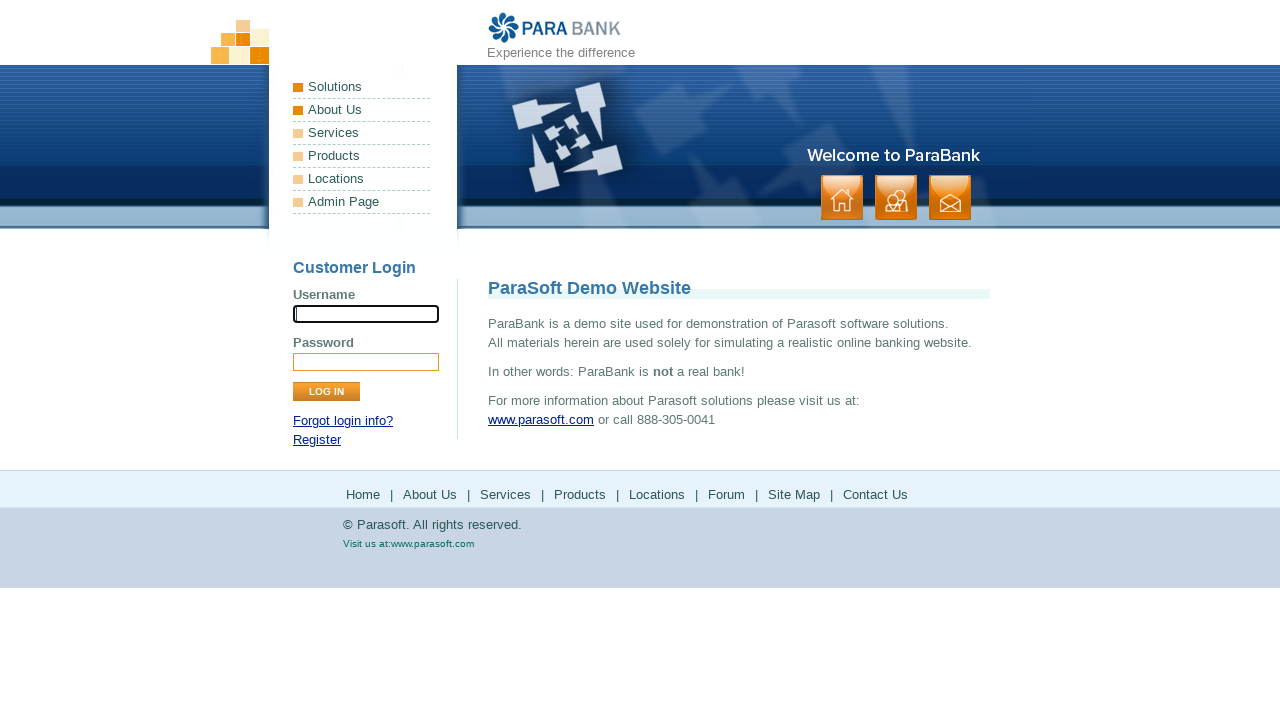

About Us page loaded and DOM content ready
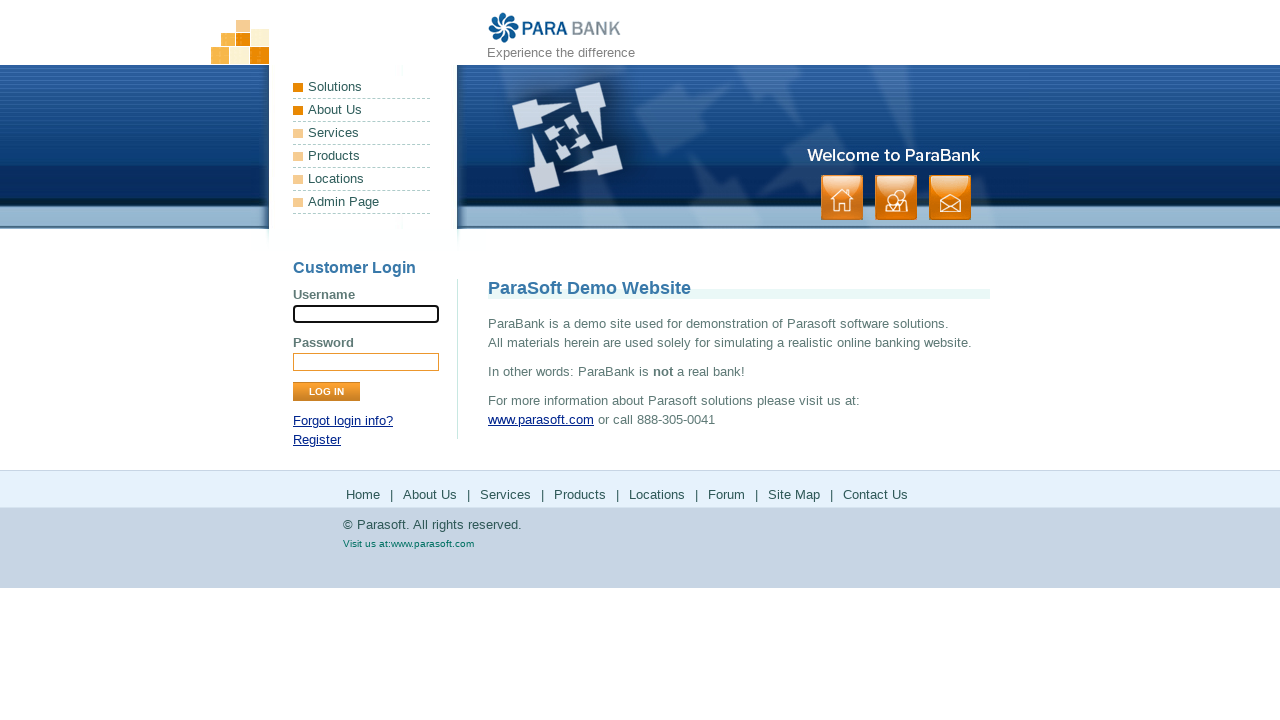

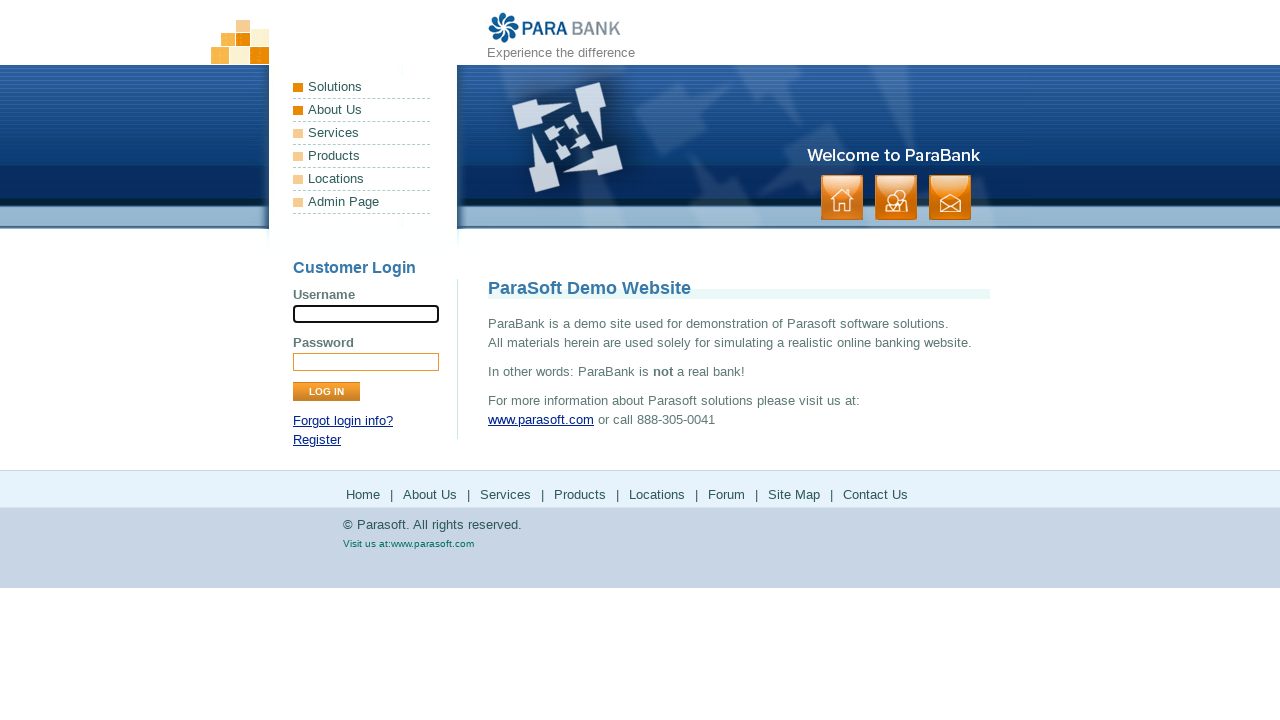